Tests navigation functionality by clicking through various navigation links including Navigation, Next, page numbers, and Previous buttons

Starting URL: https://bonigarcia.dev/selenium-webdriver-java/

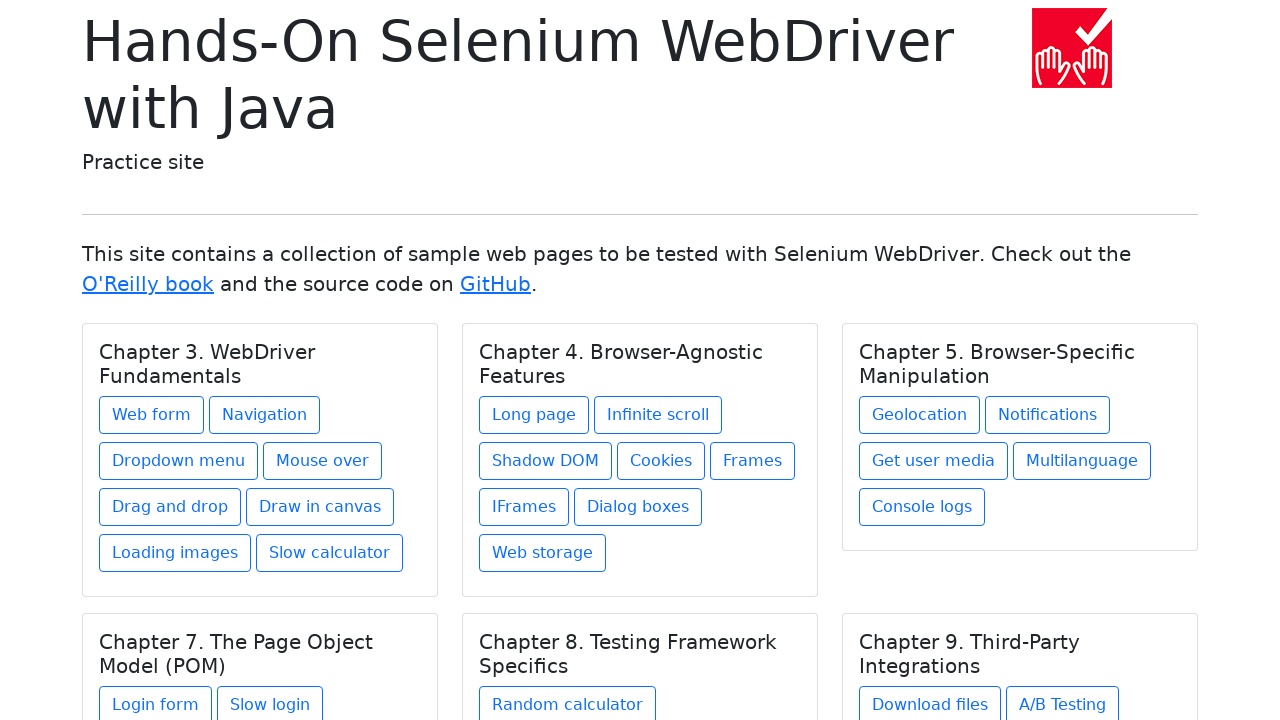

Clicked on Navigation link at (264, 415) on xpath=//a[text()='Navigation']
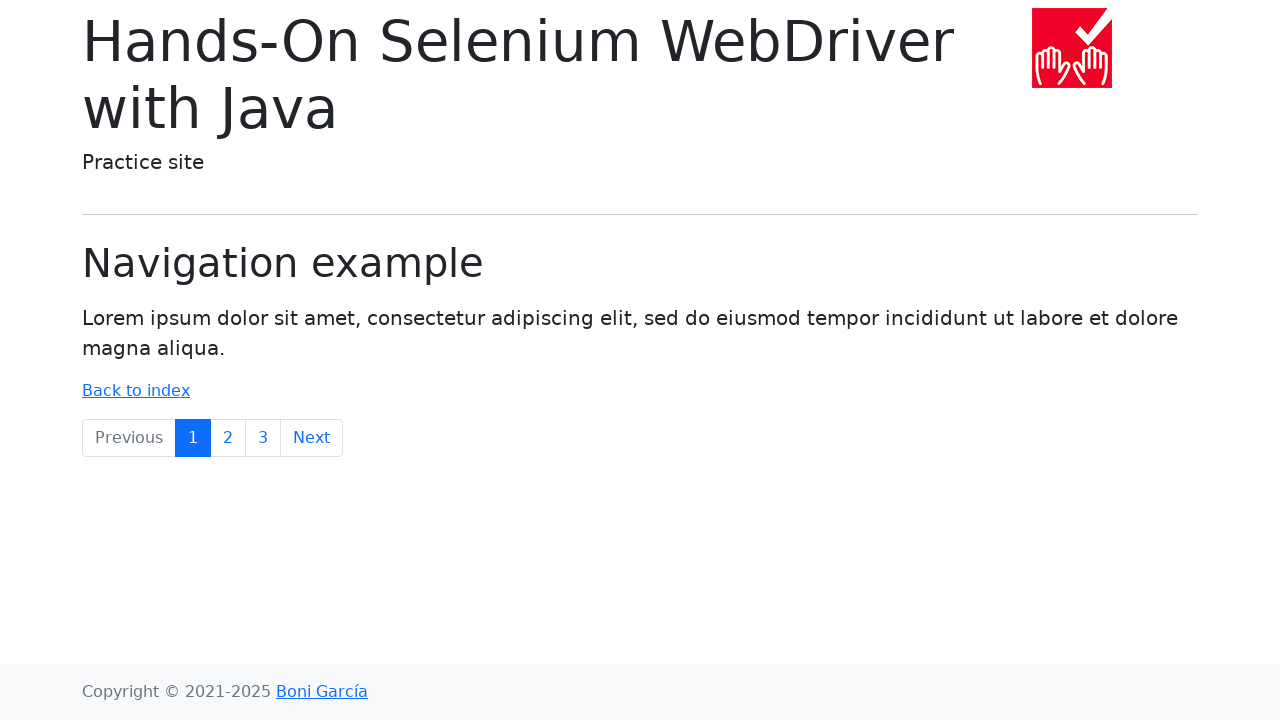

Clicked on Next button at (312, 438) on xpath=//a[text()='Next']
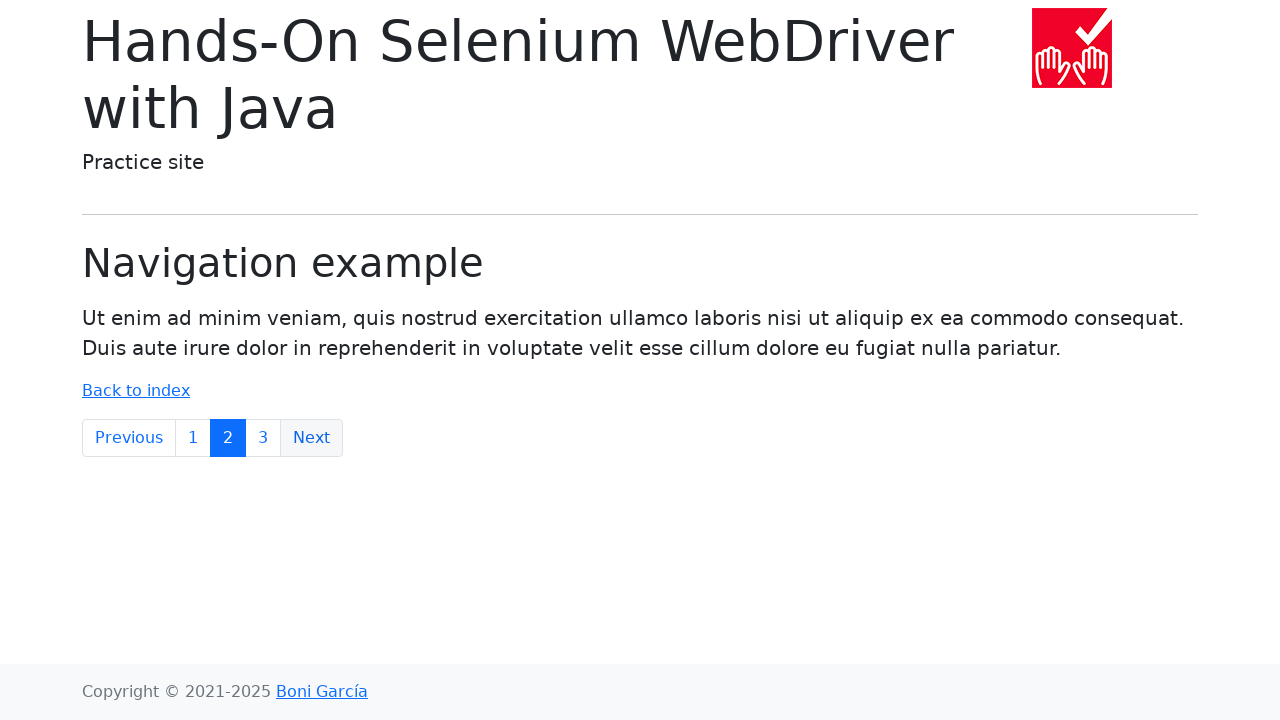

Clicked on page 3 at (263, 438) on xpath=//a[text()='3']
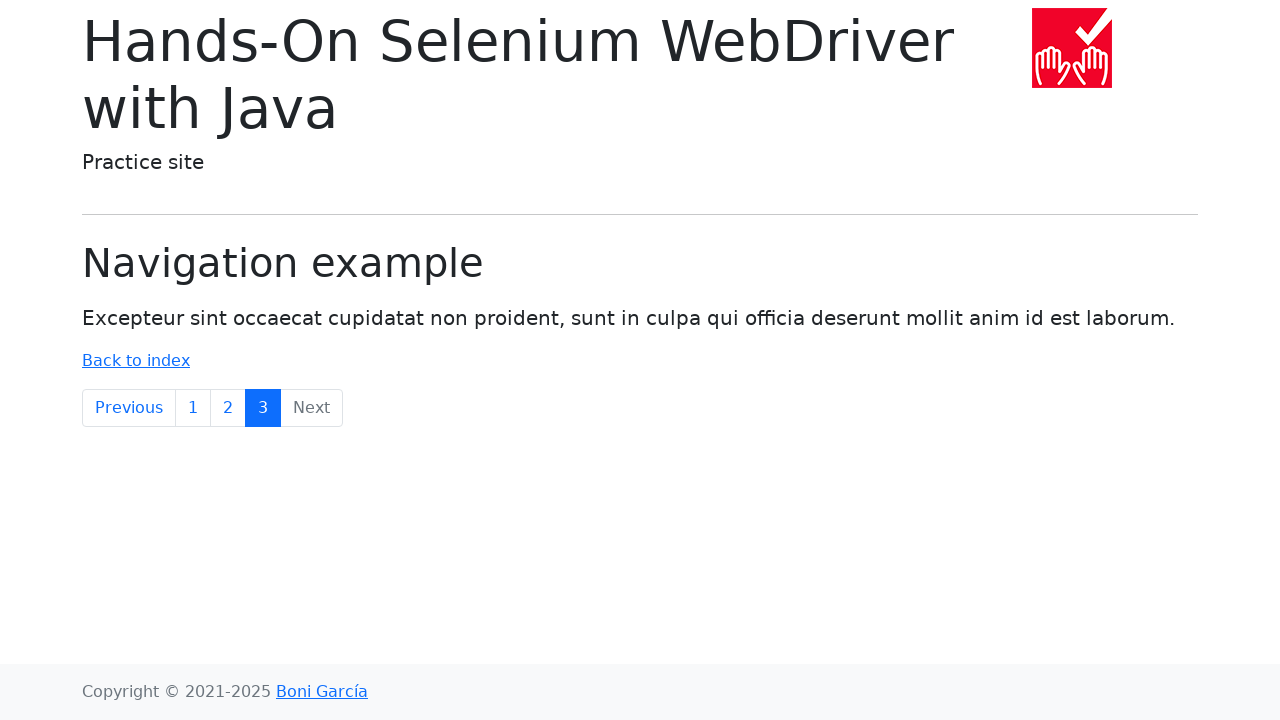

Clicked on page 2 at (228, 408) on xpath=//a[text()='2']
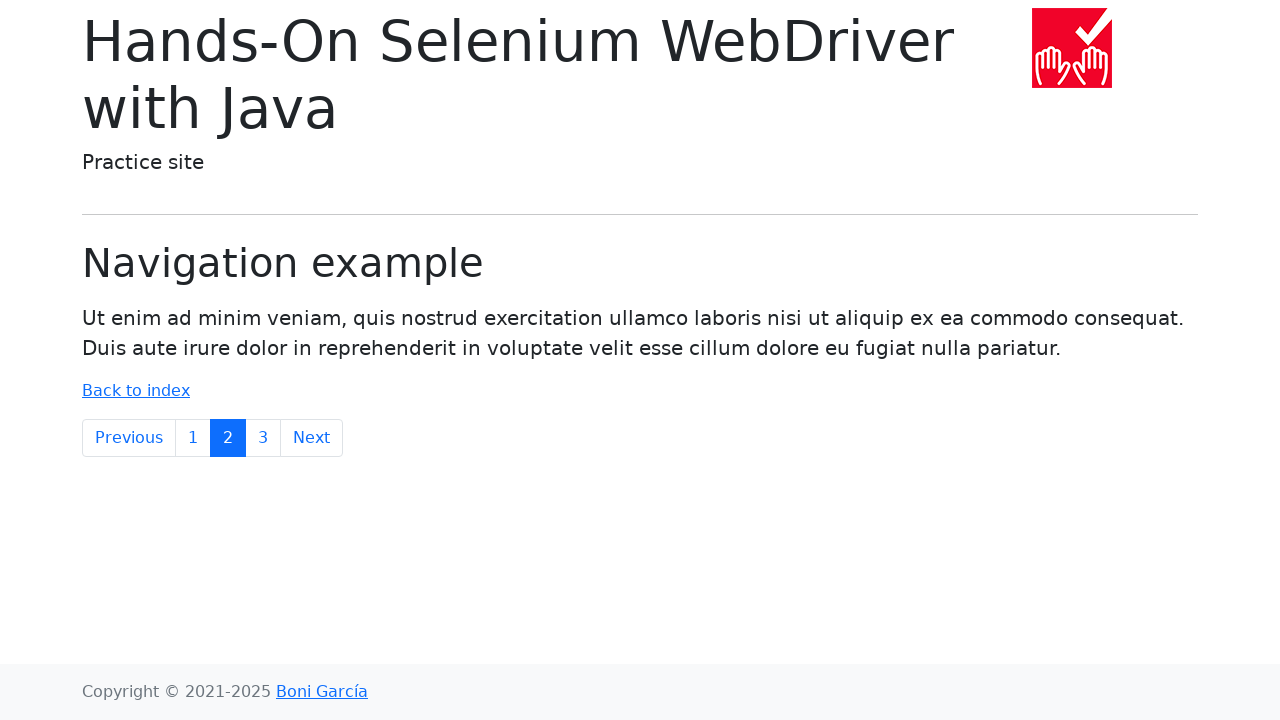

Clicked on Previous button at (129, 438) on xpath=//a[text()='Previous']
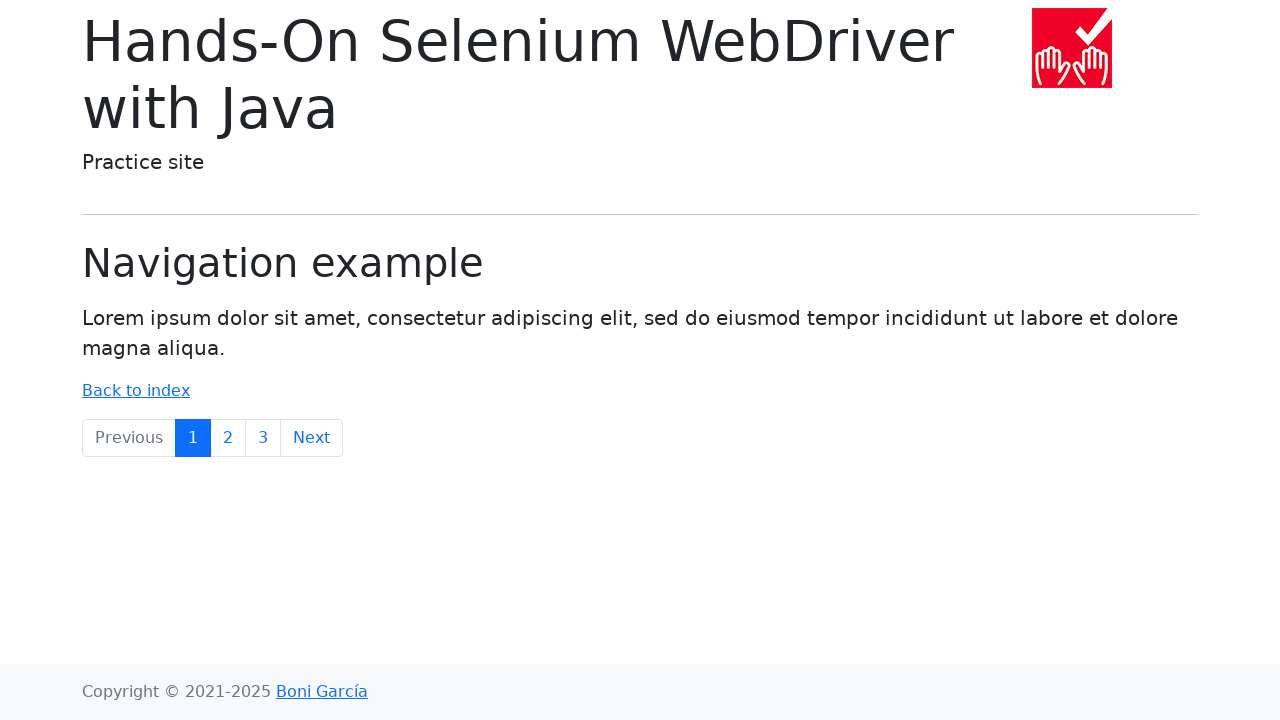

Verified that 'Back to index' text is present
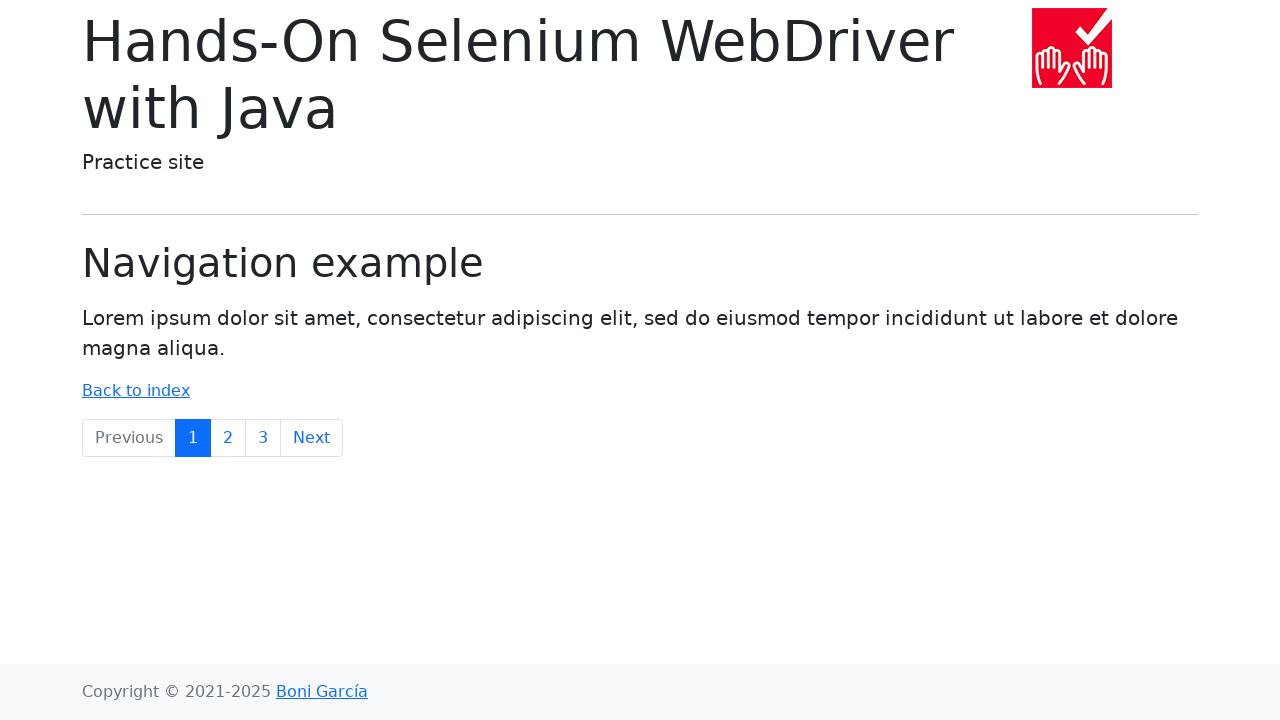

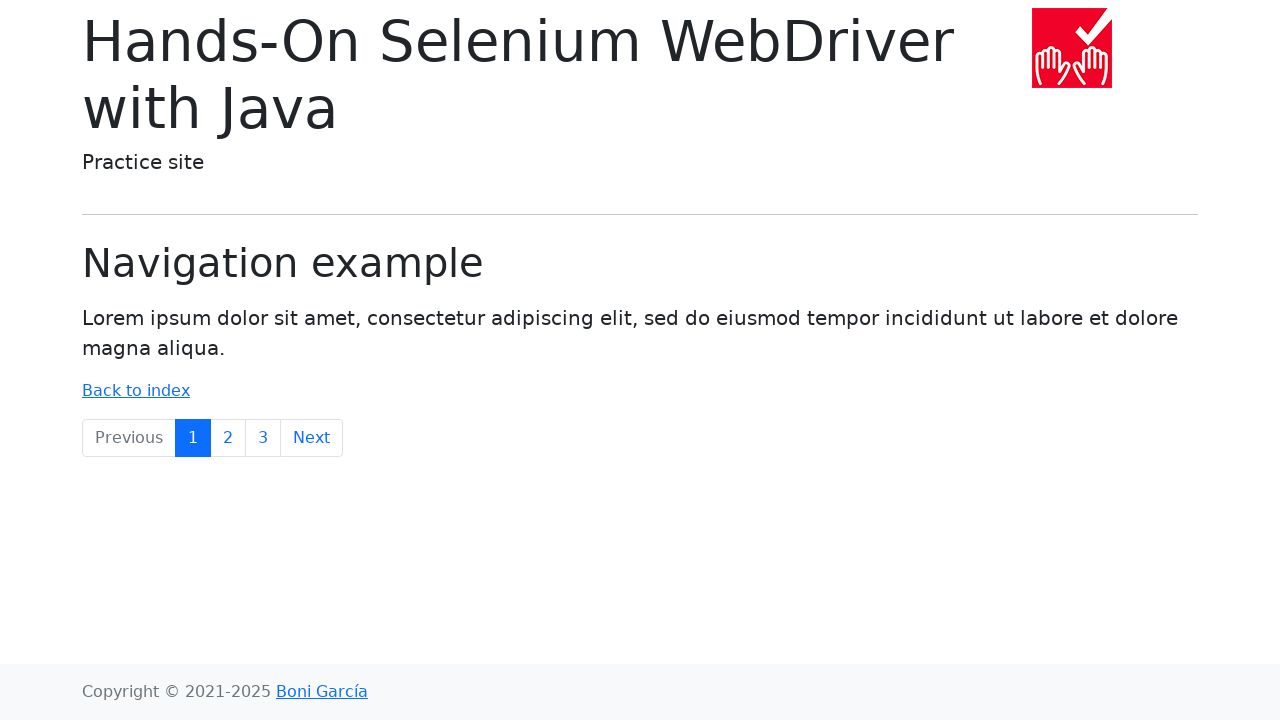